Navigates to Rahul Shetty Academy website and verifies the page loads by checking the title and URL are accessible

Starting URL: https://rahulshettyacademy.com/

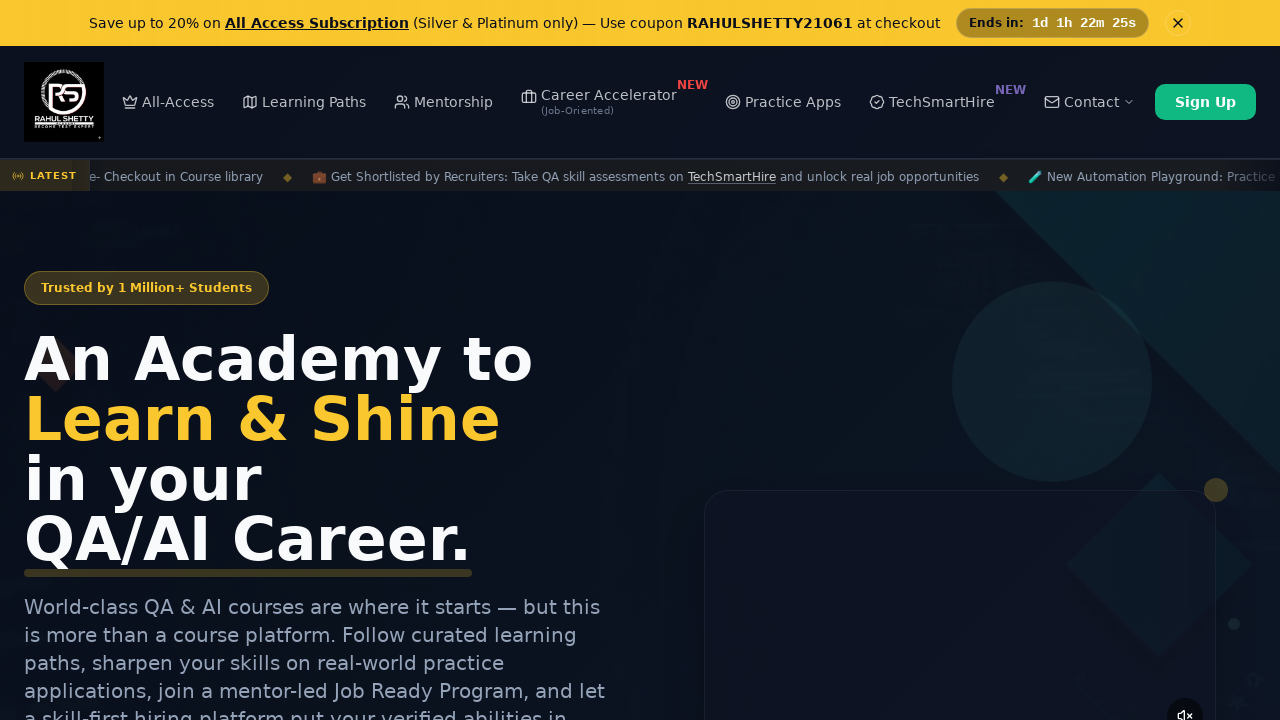

Page DOM content loaded
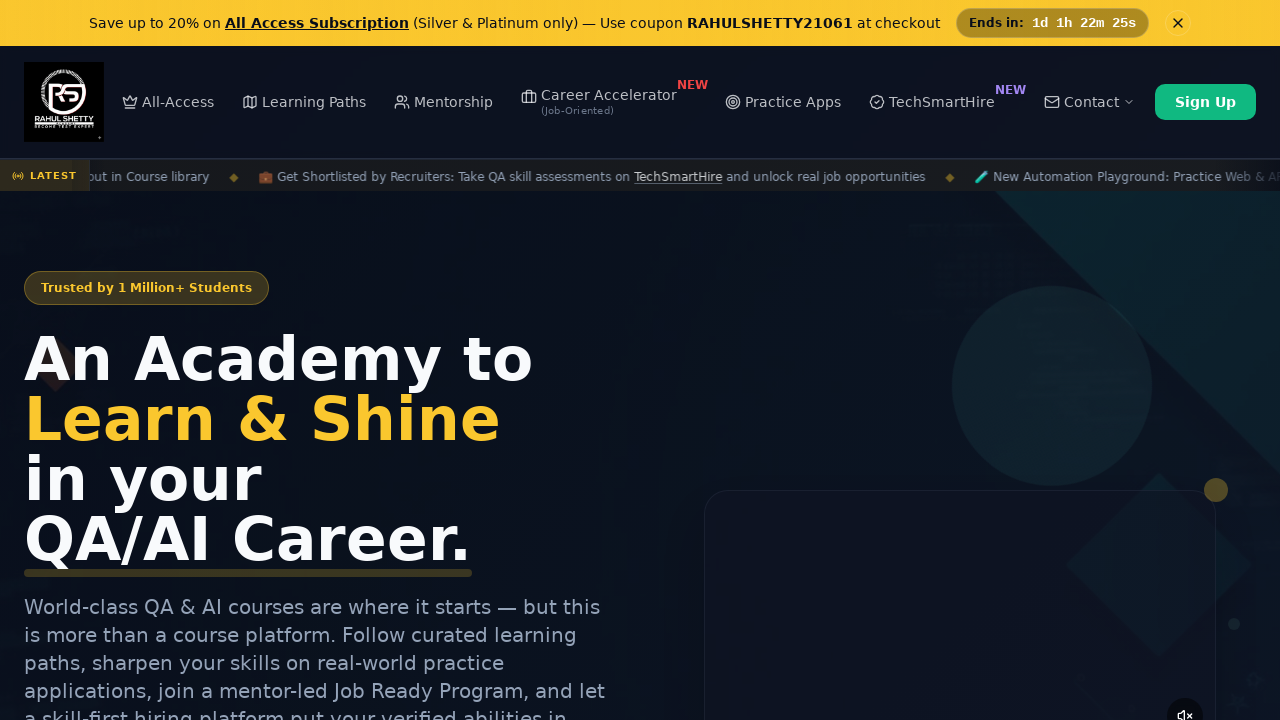

Retrieved page title: Rahul Shetty Academy | QA Automation, Playwright, AI Testing & Online Training
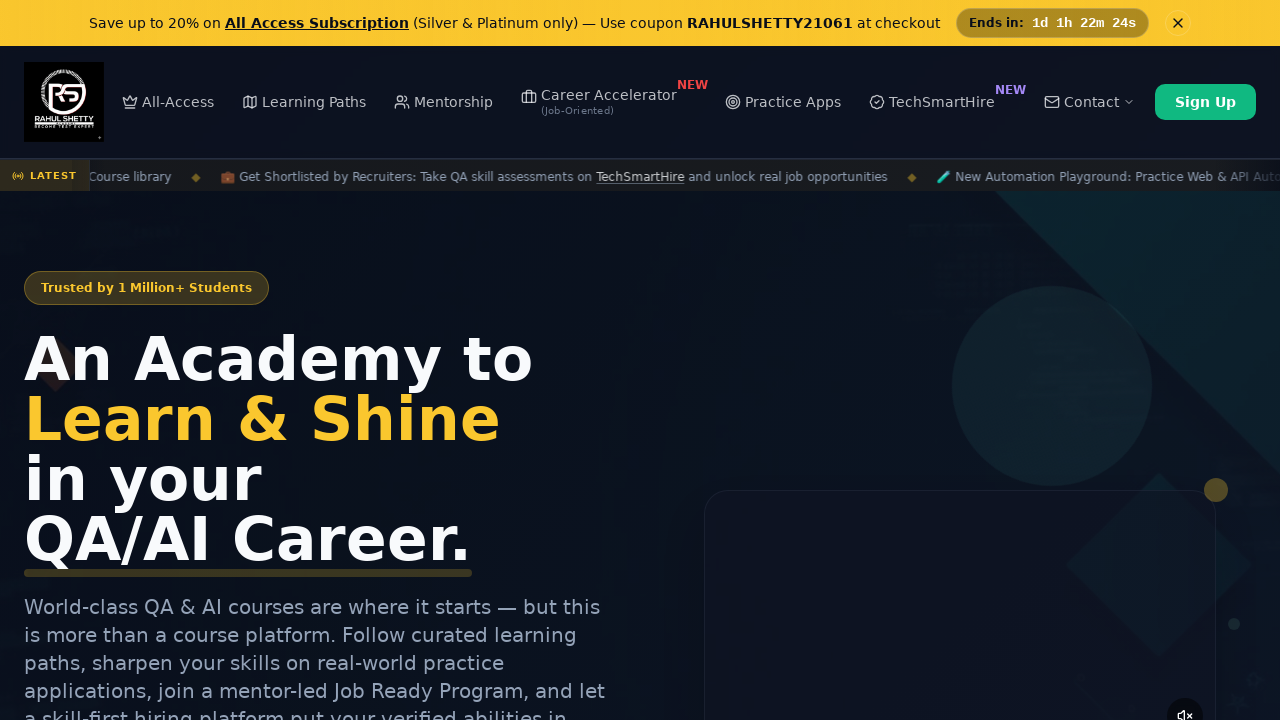

Retrieved current URL: https://rahulshettyacademy.com/
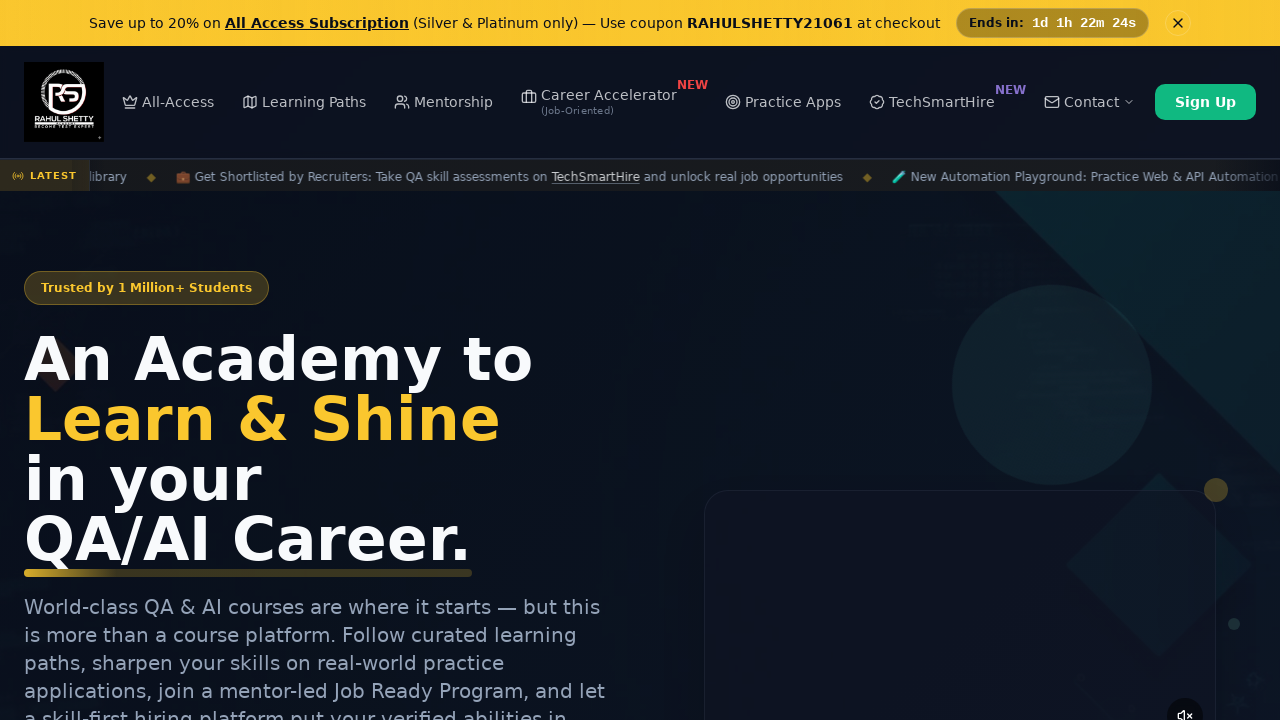

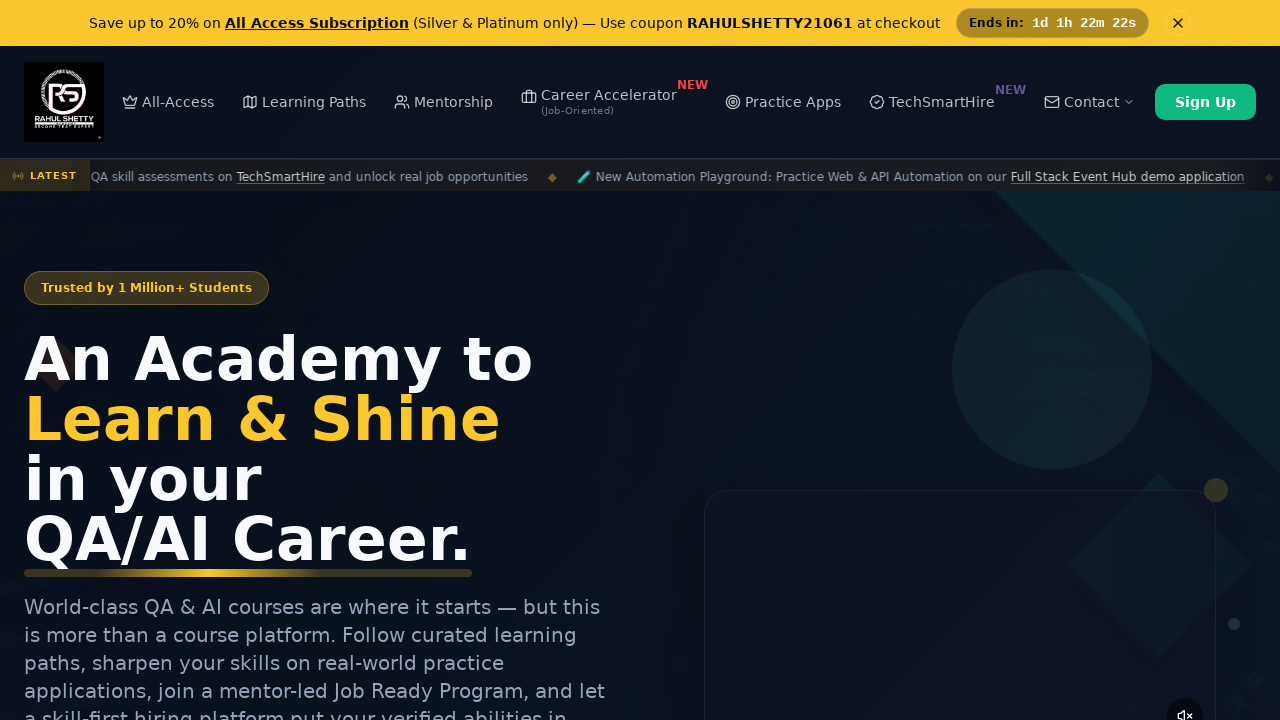